Tests single select dropdown functionality by selecting an option and verifying the selection

Starting URL: https://www.qa-practice.com/elements/select/single_select

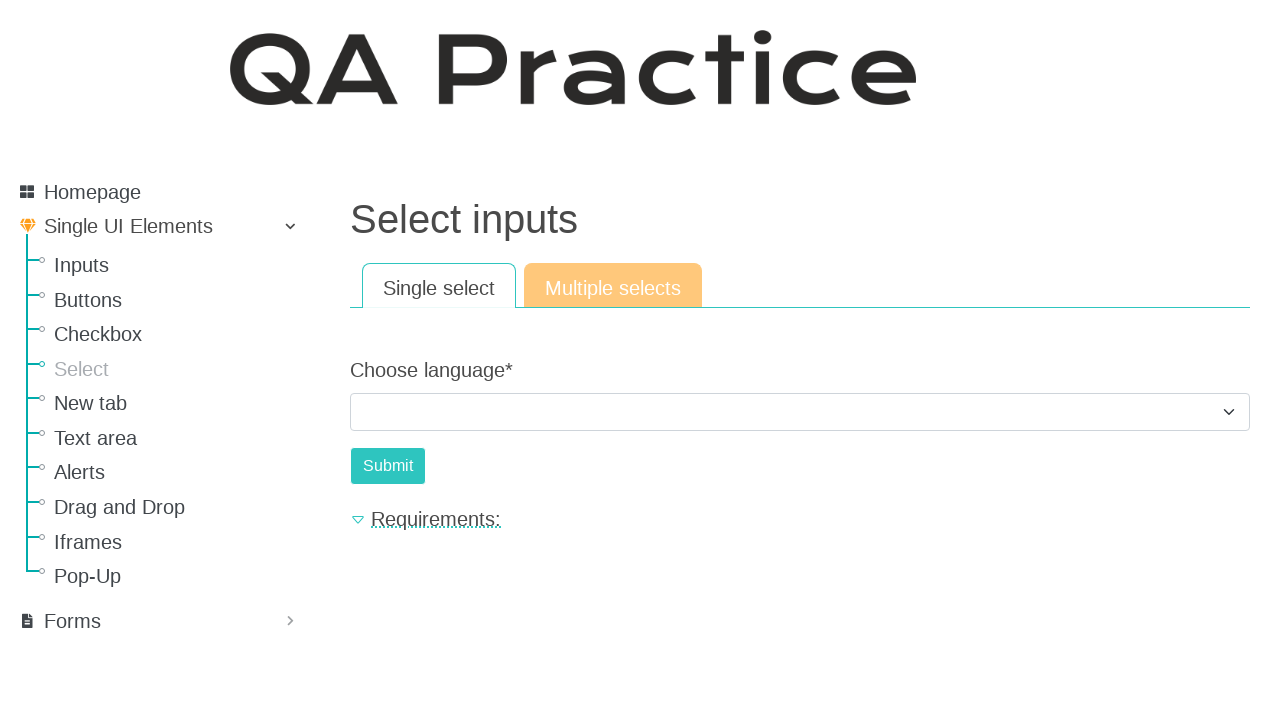

Retrieved text content of the second option in the dropdown
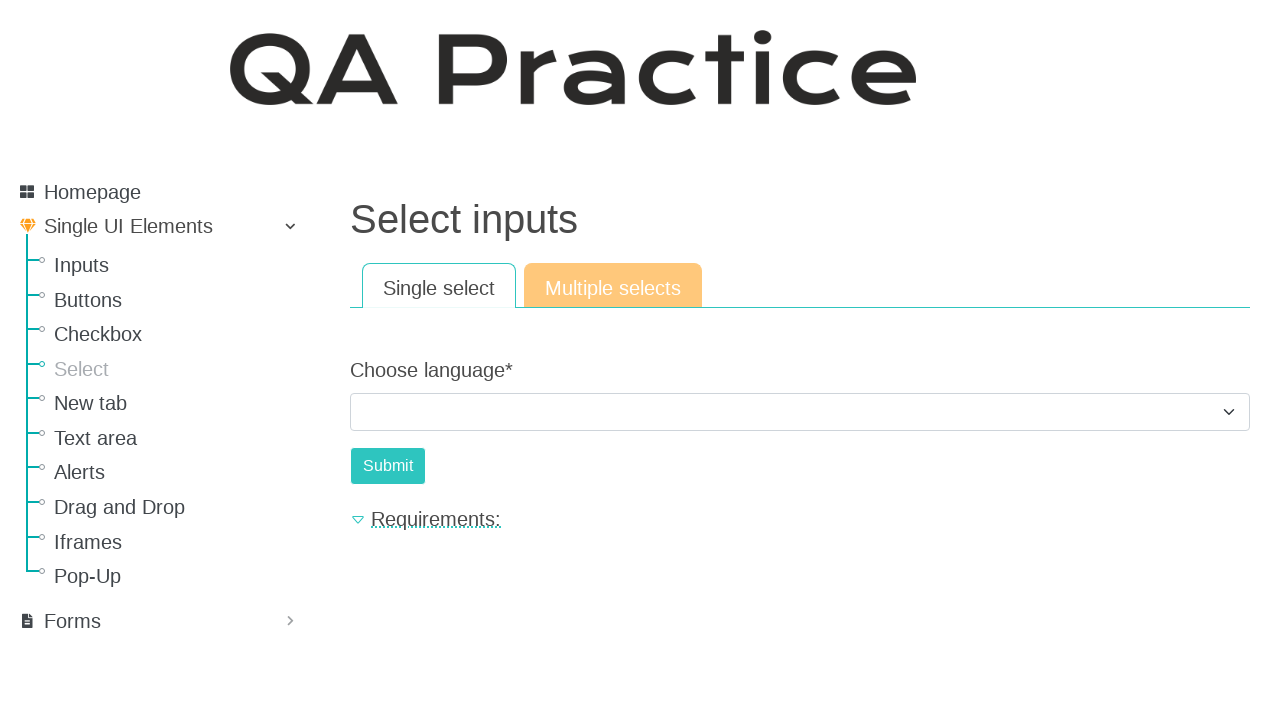

Selected option with value '1' from the single select dropdown on .form-select
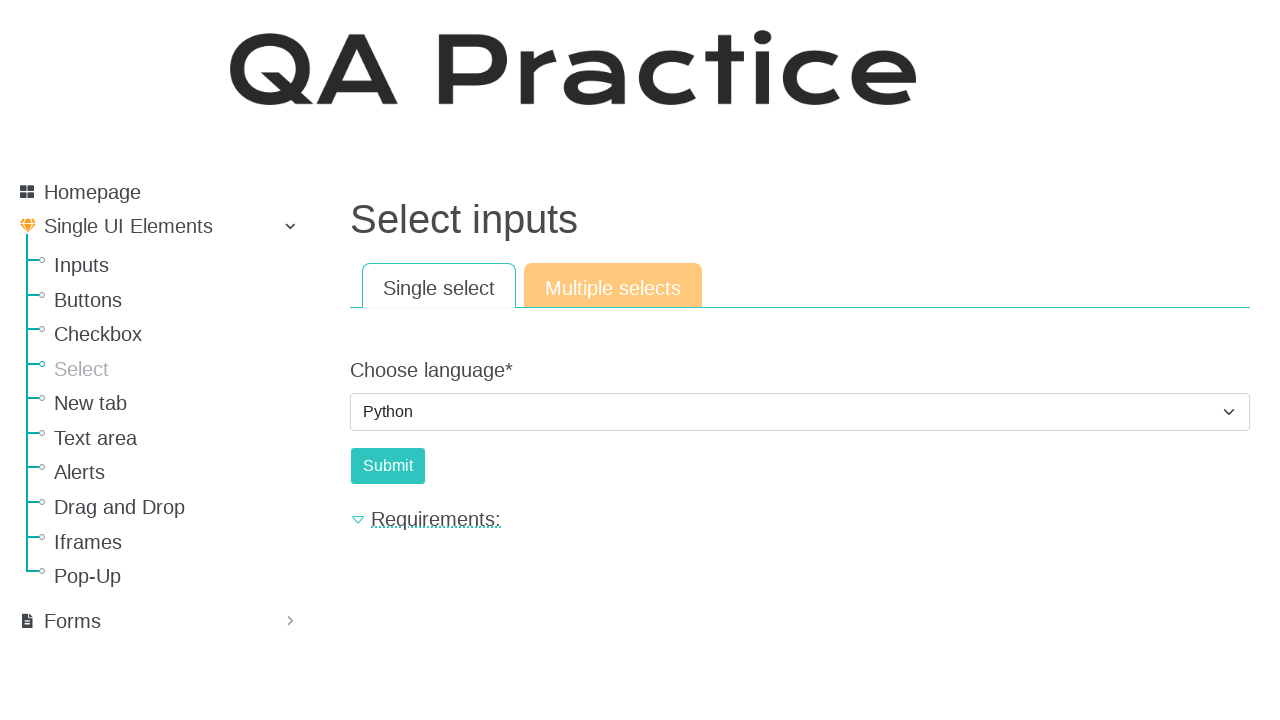

Retrieved the text of the currently selected option
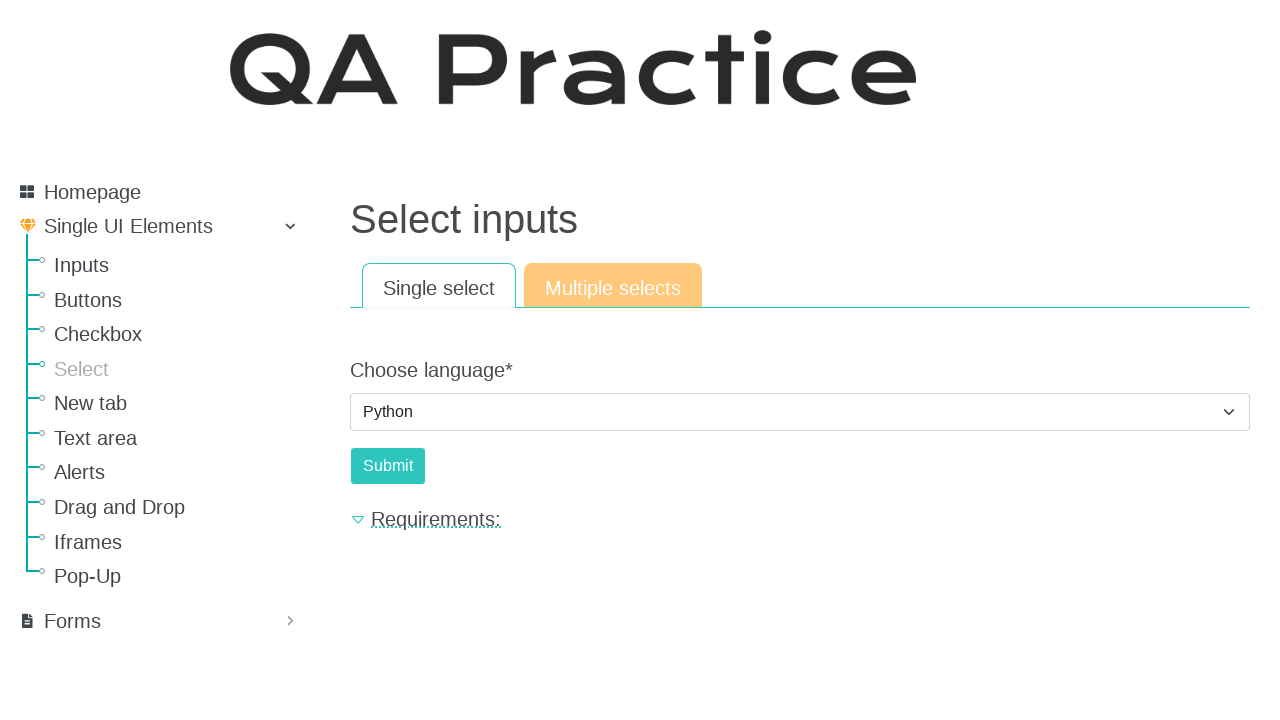

Verified that selected option text matches the second option text
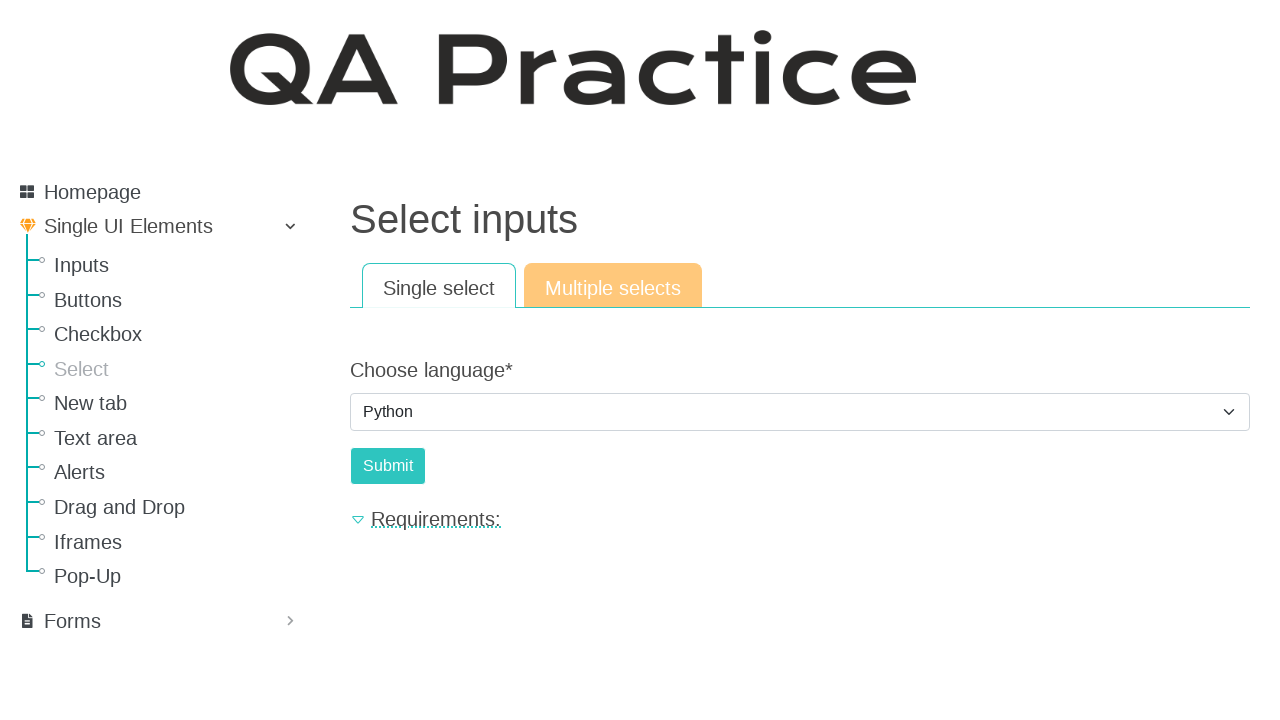

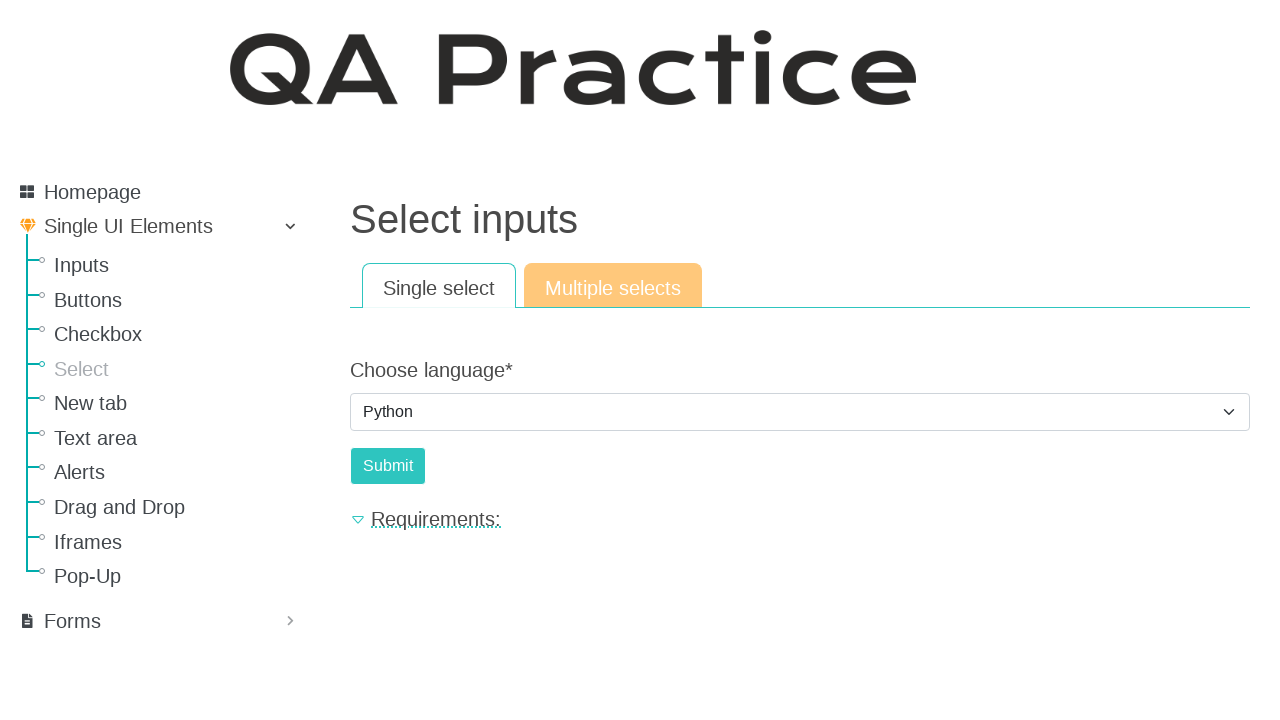